Opens Guinness World Records website, then opens a new tab and navigates to Terrikon website, demonstrating multi-tab browser automation

Starting URL: https://guinnessworldrecords.com/

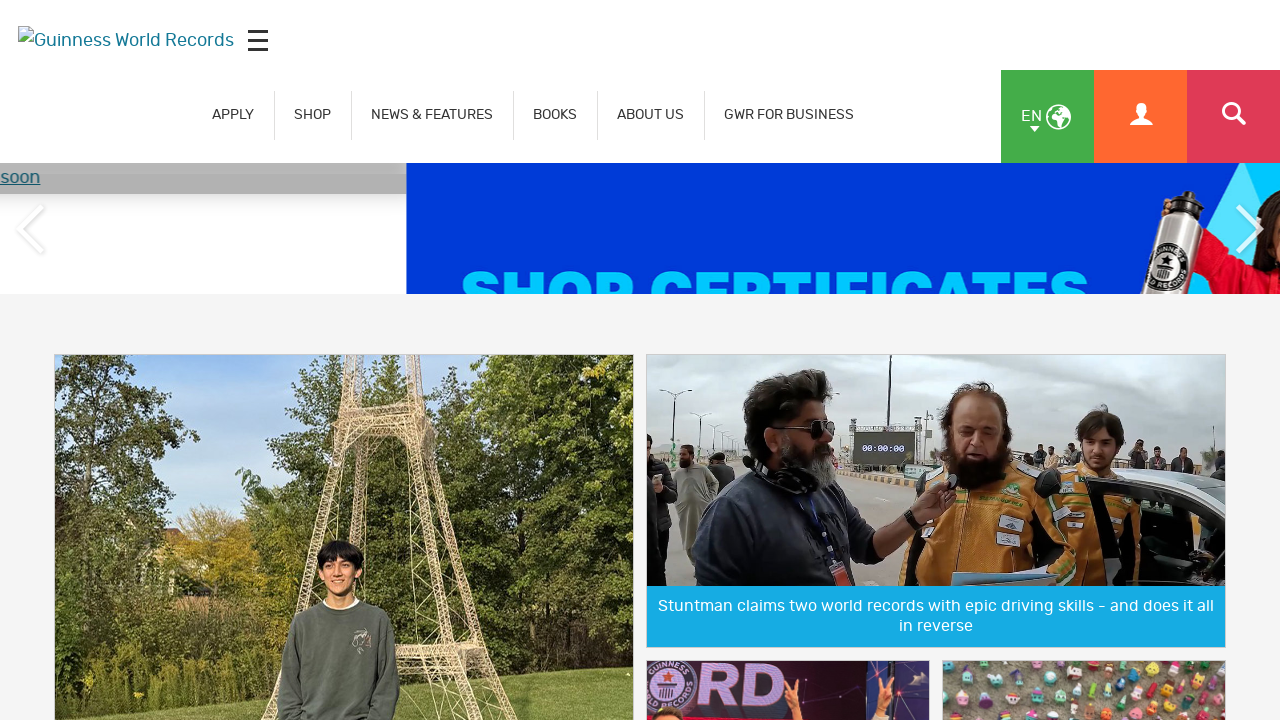

Retrieved and printed title of Guinness World Records page
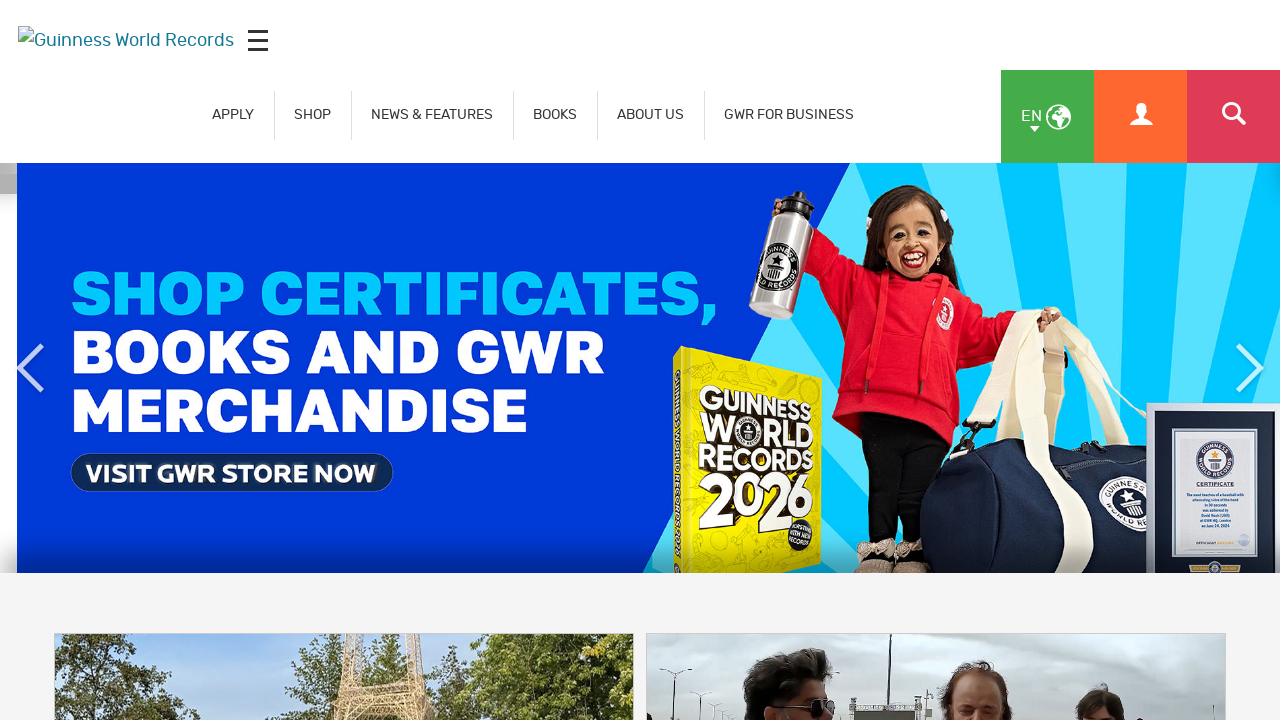

Opened a new browser tab
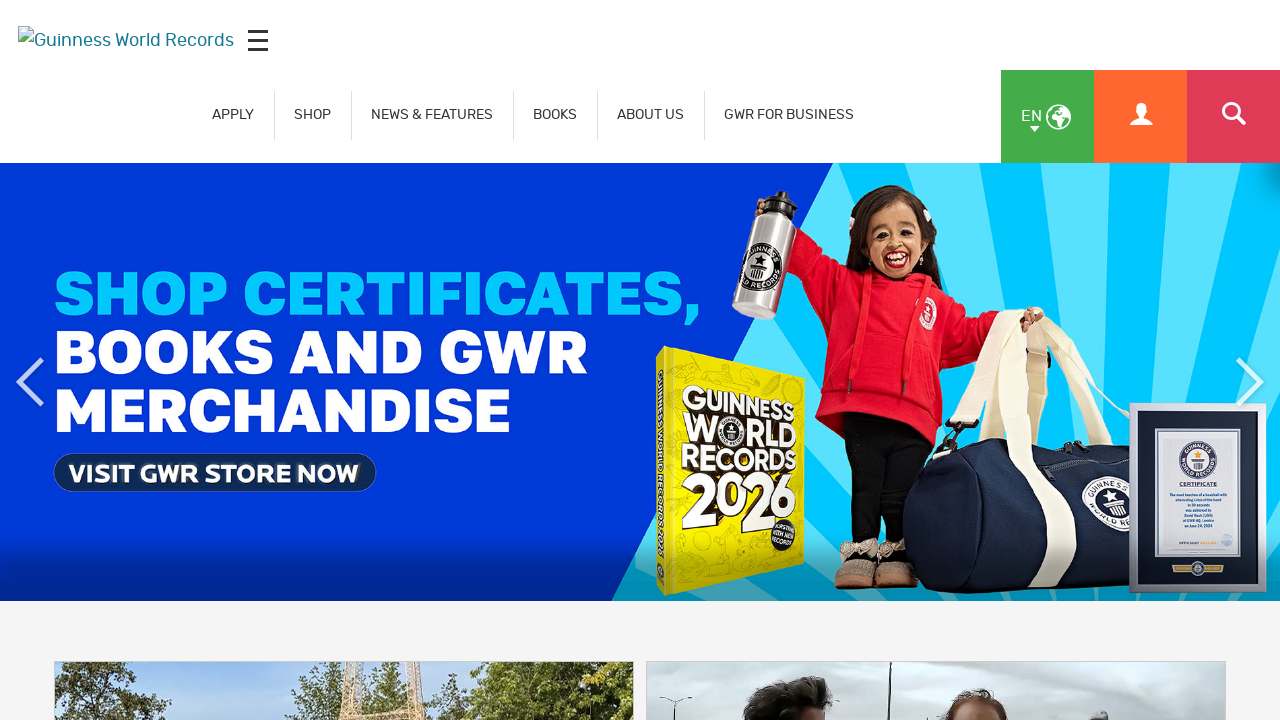

Navigated to Terrikon website in new tab
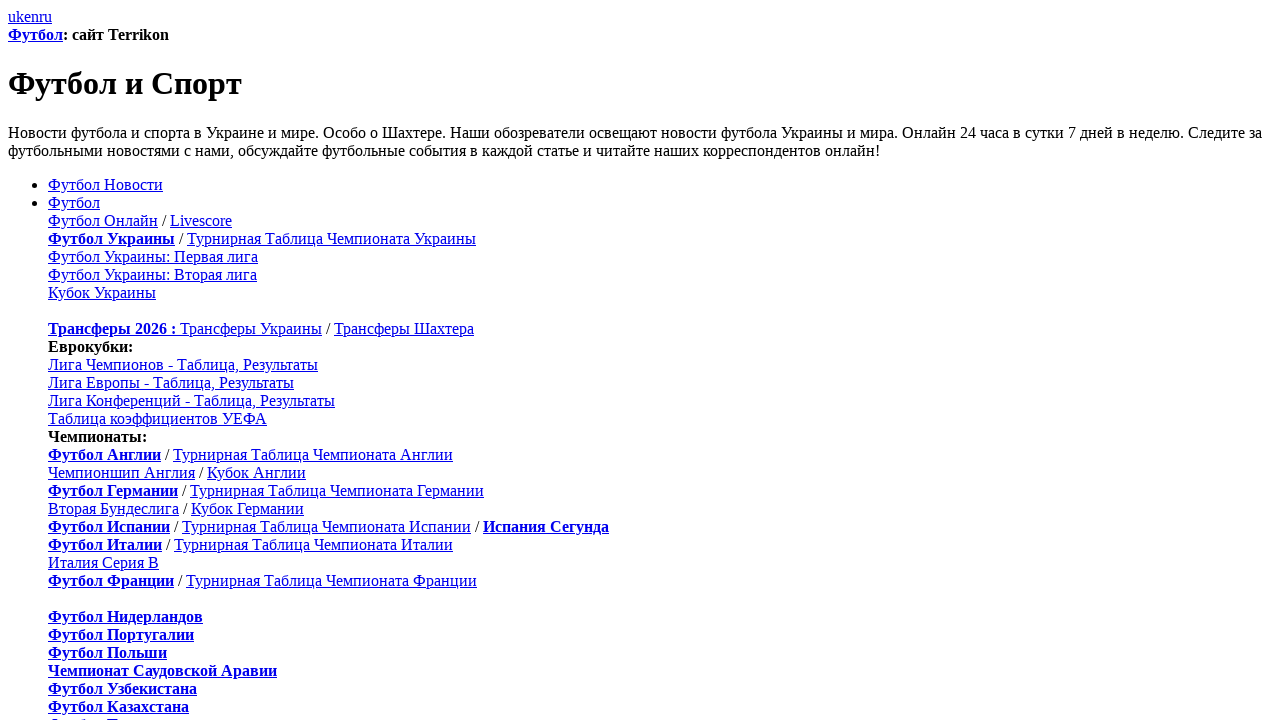

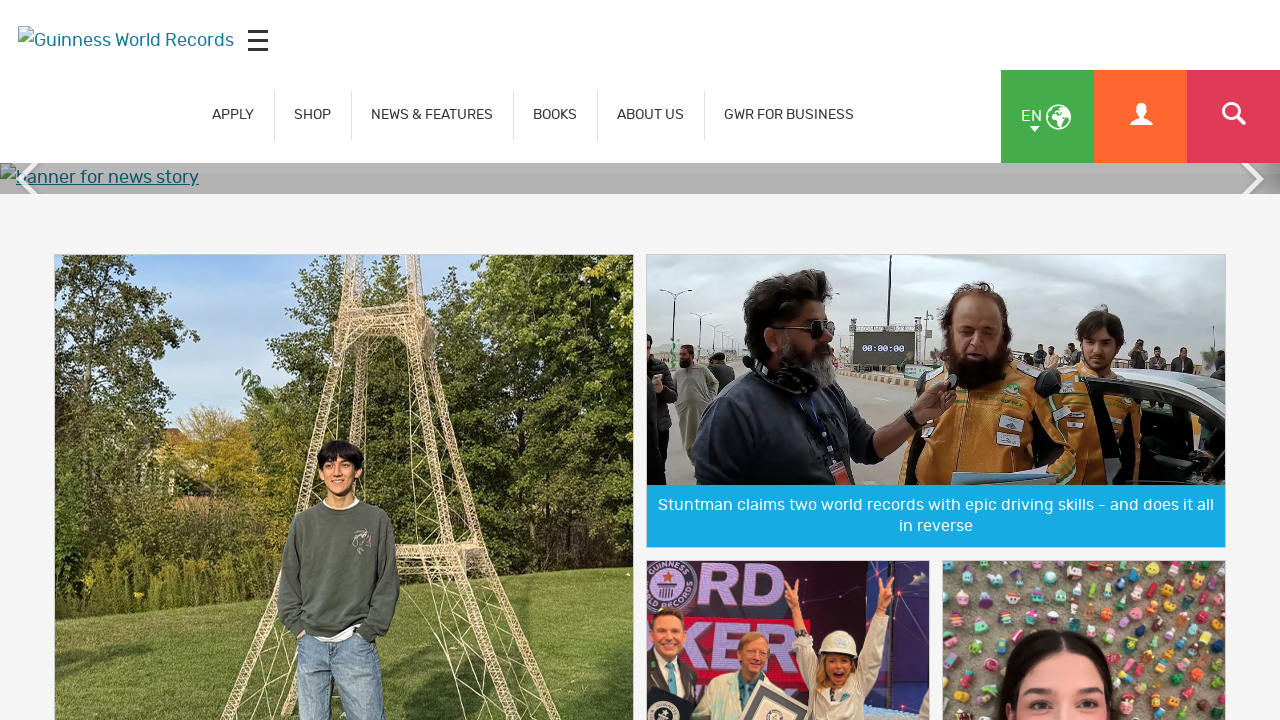